Tests scrolling functionality on a form page by scrolling to different positions and filling an address field

Starting URL: https://demoqa.com/automation-practice-form

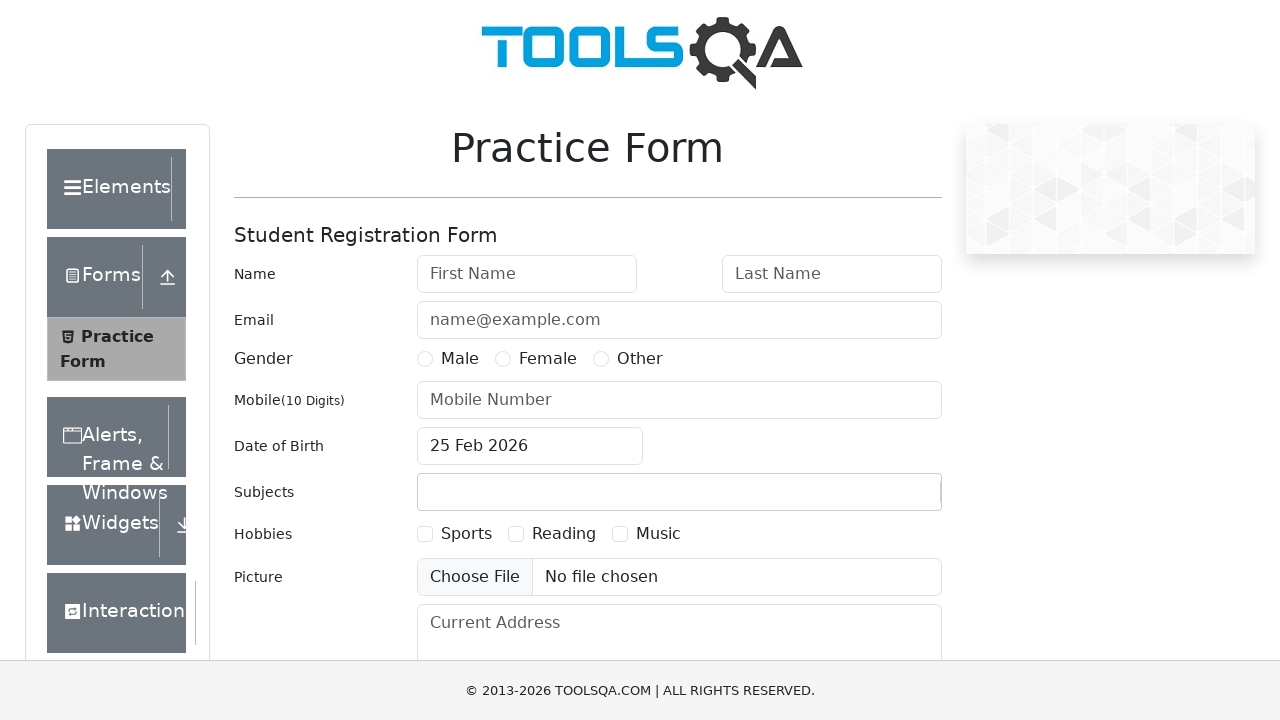

Scrolled down 350 pixels on the form page
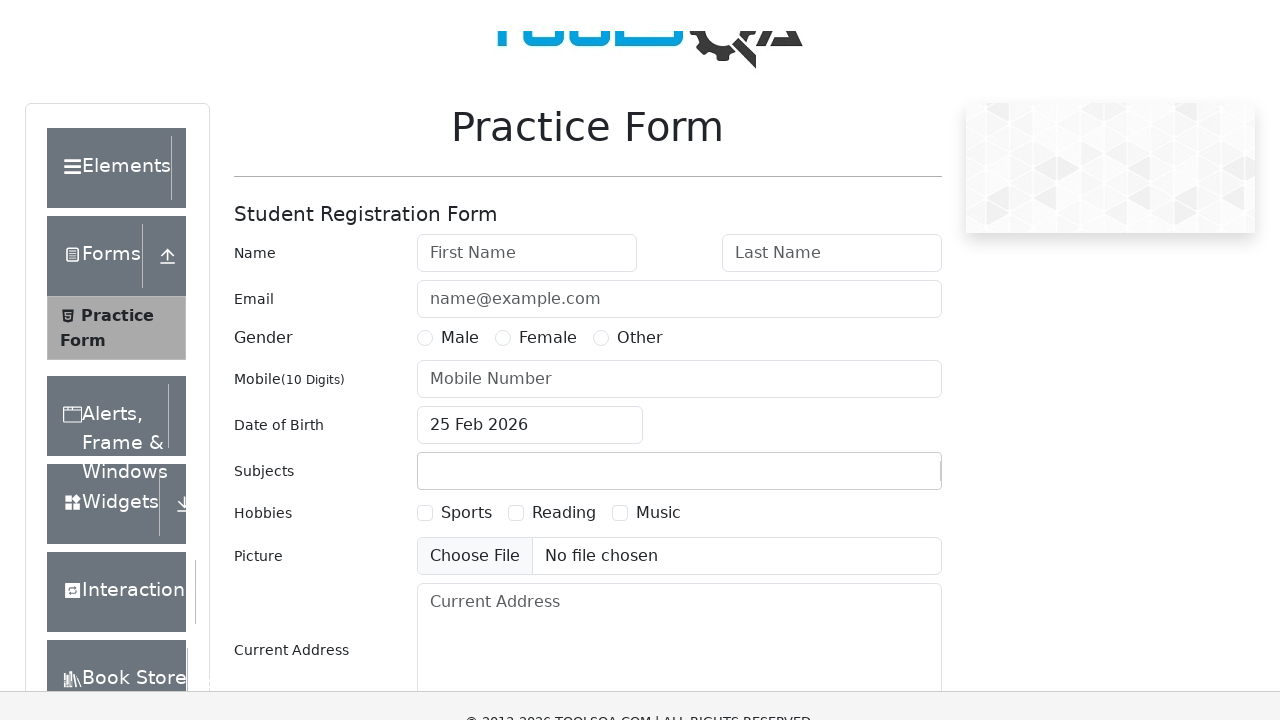

Scrolled to address field to make it visible
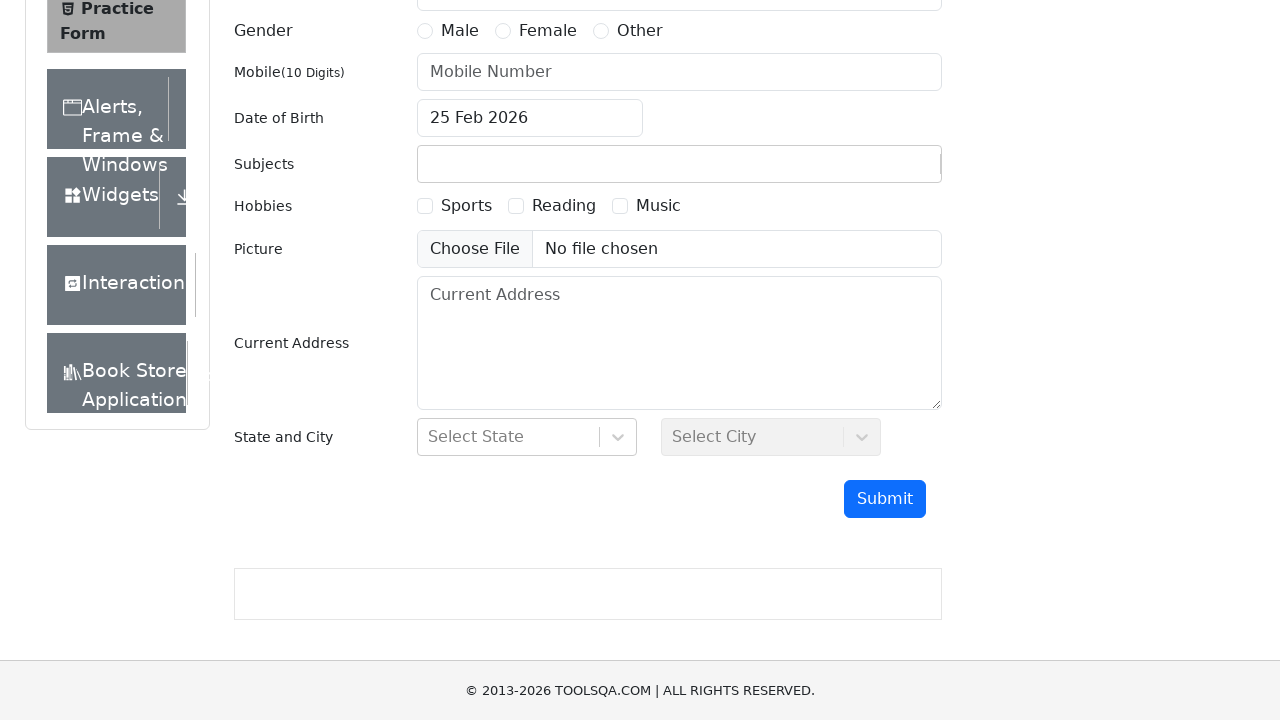

Filled address field with 'AHMEDABAD' on #currentAddress
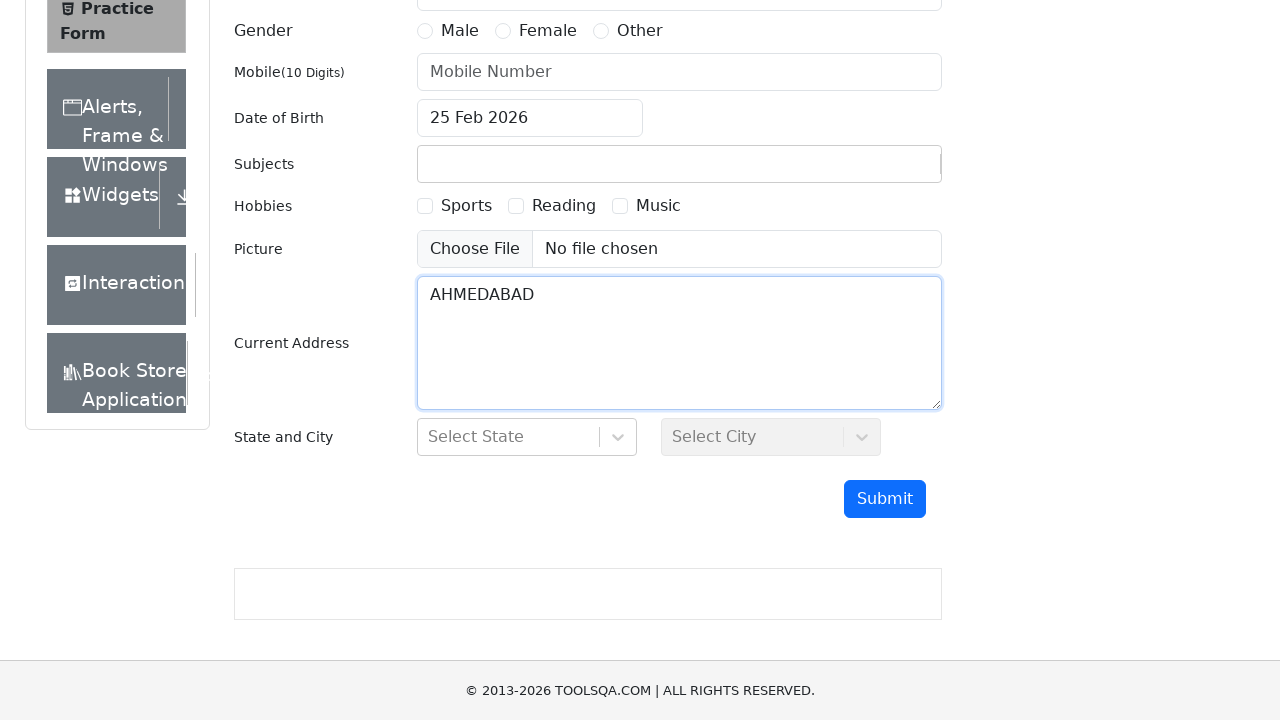

Scrolled to bottom of the form page
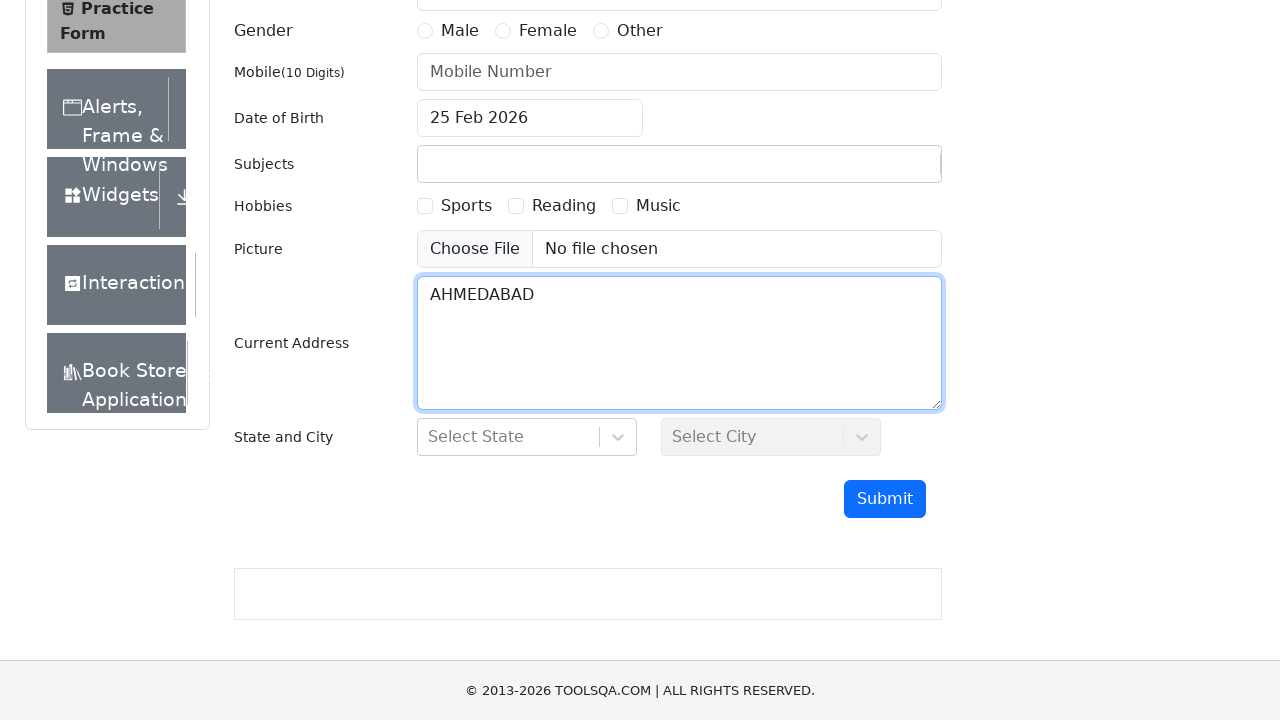

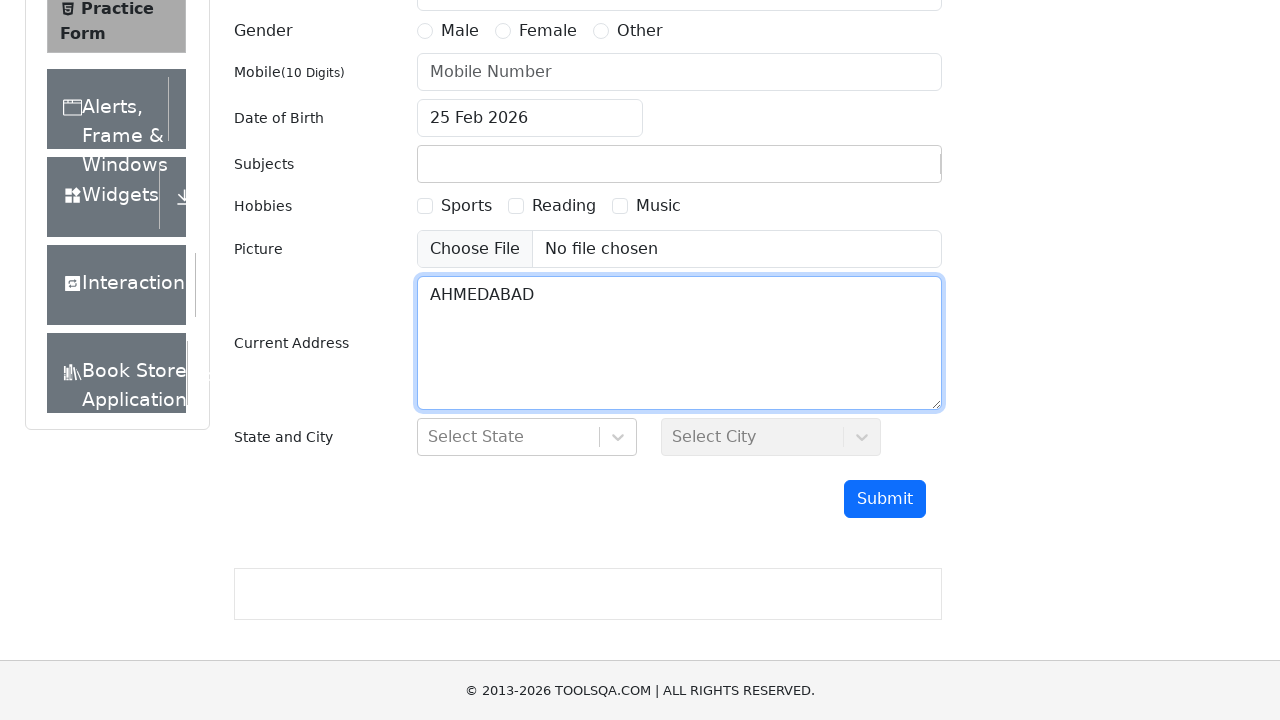